Tests a horizontal slider control by clicking to focus it, then using arrow keys to move the slider forward and backward, verifying the displayed value changes accordingly.

Starting URL: https://the-internet.herokuapp.com/horizontal_slider

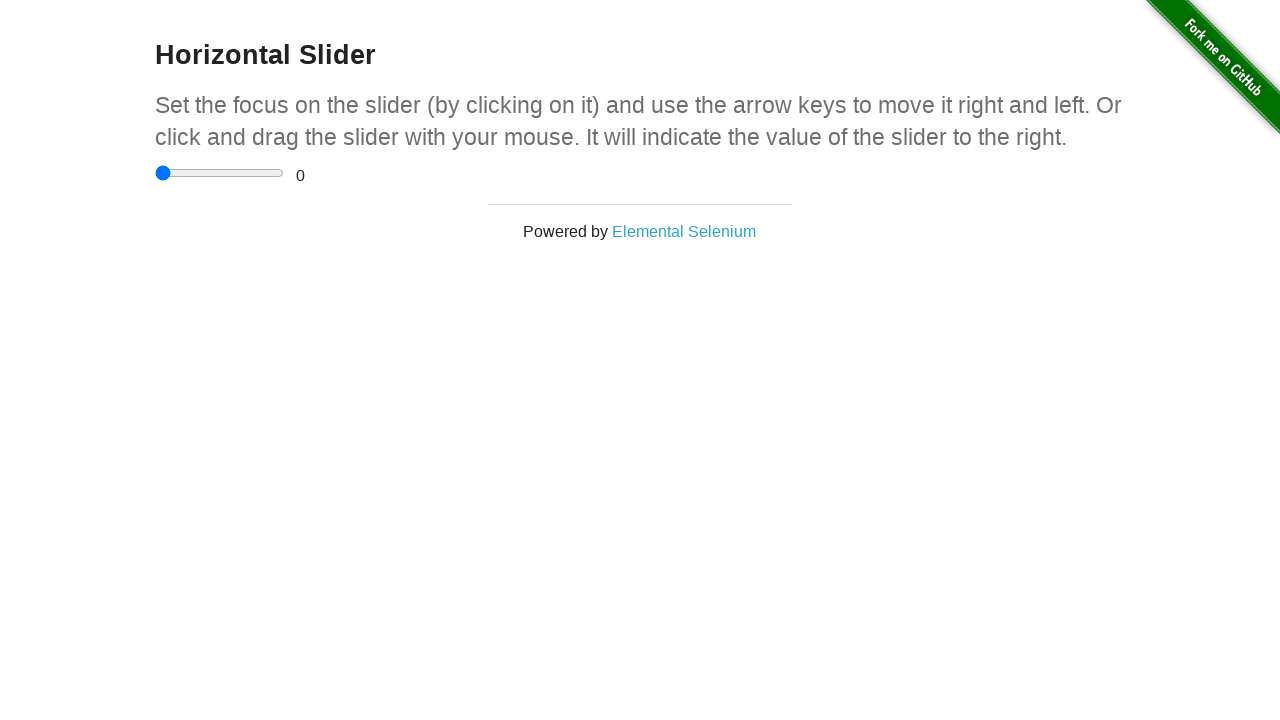

Located the horizontal slider element
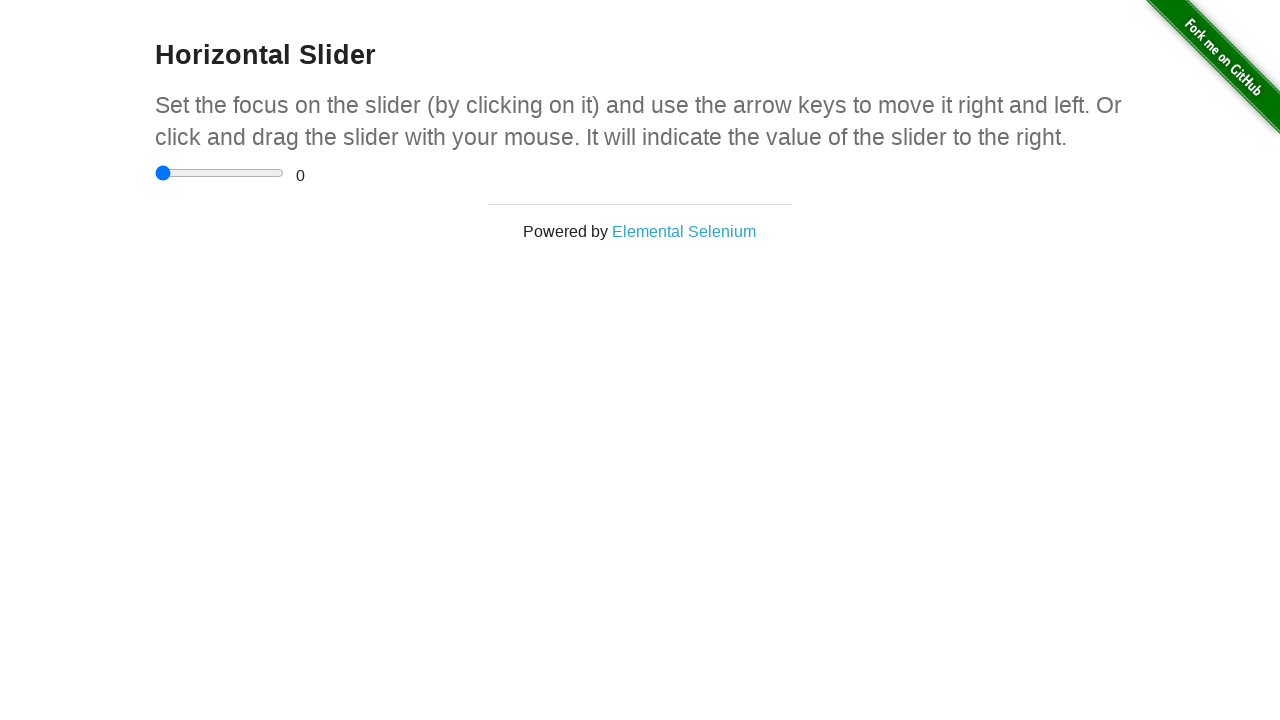

Located the range value display element
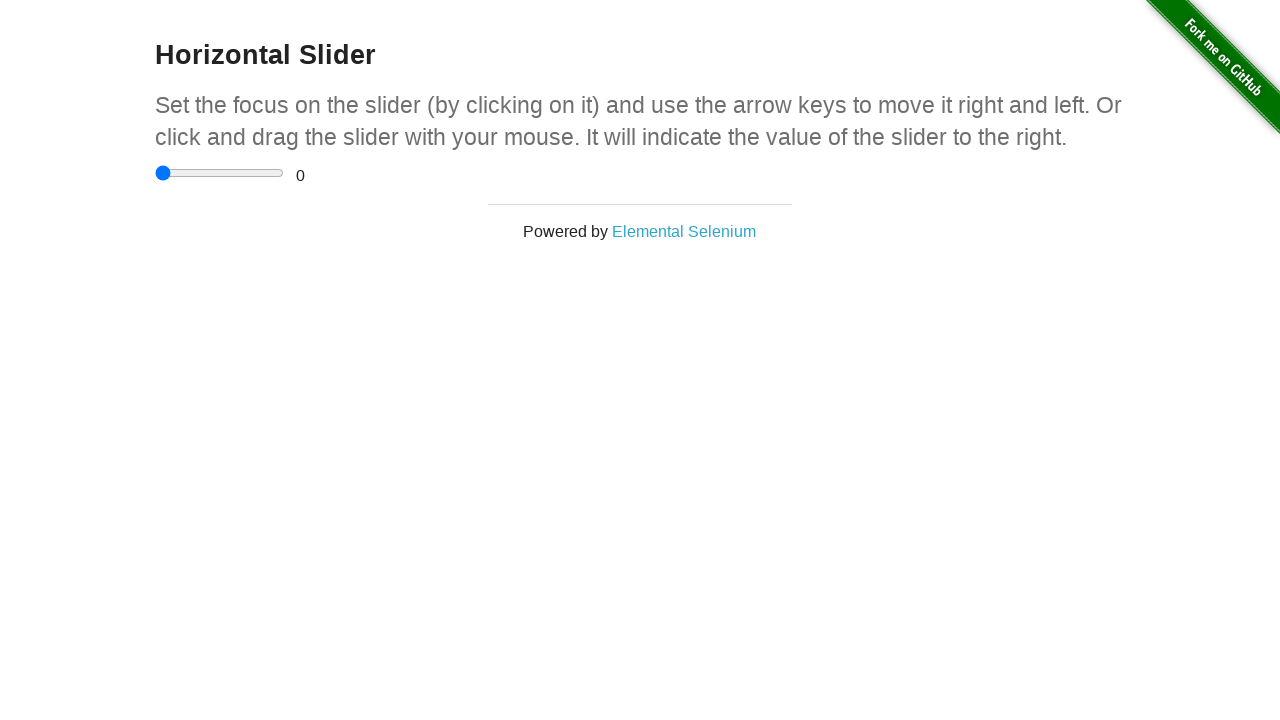

Clicked on the slider to focus it at (220, 173) on input[type='range']
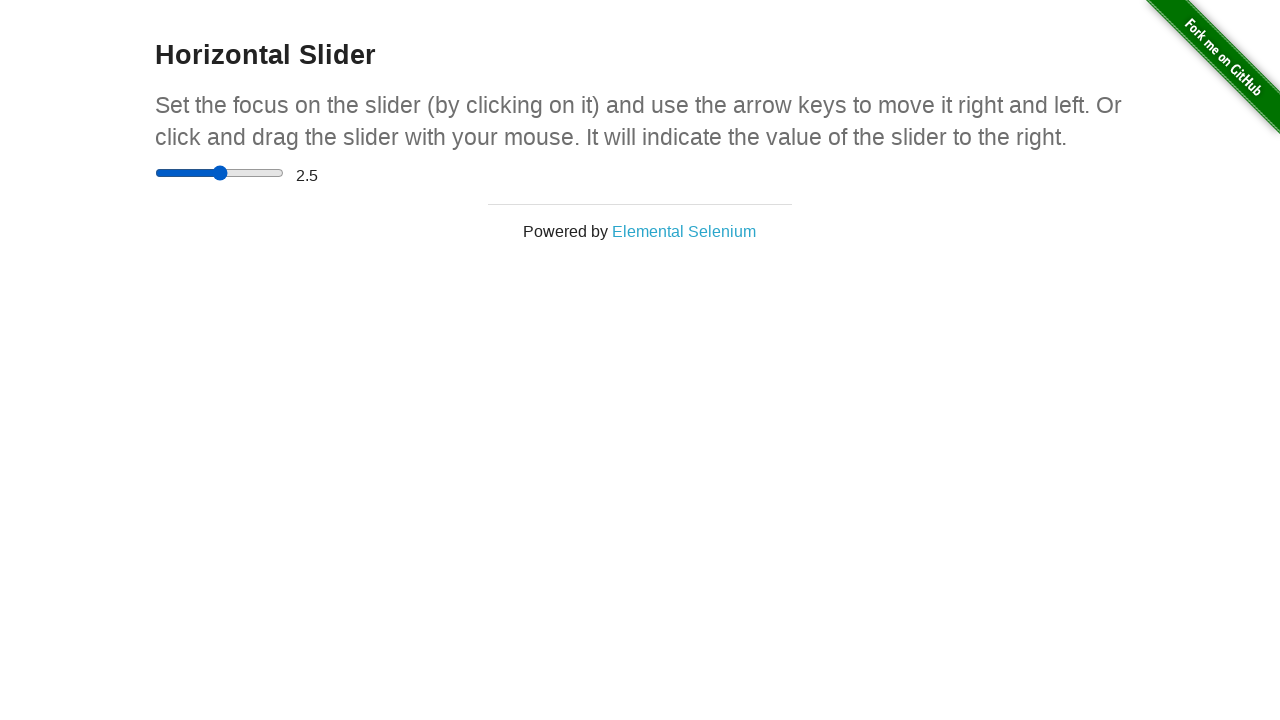

Retrieved initial slider value: 2.5
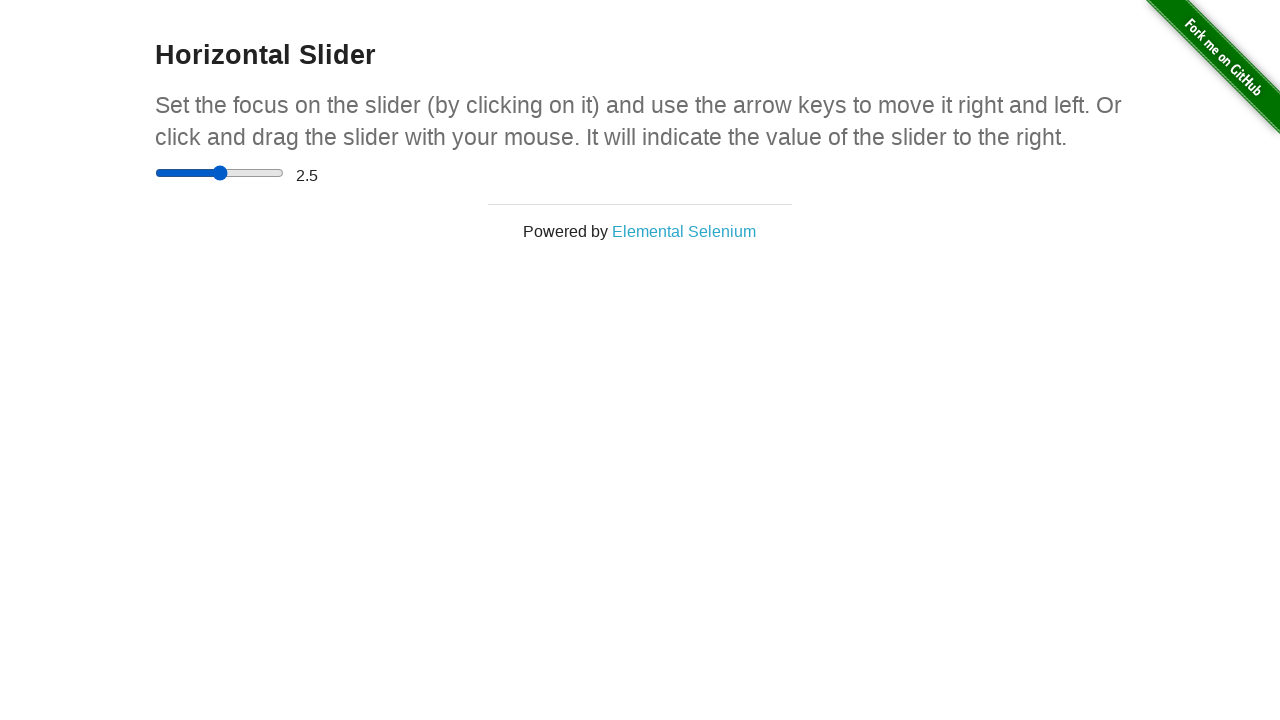

Pressed ArrowRight key to move slider forward on input[type='range']
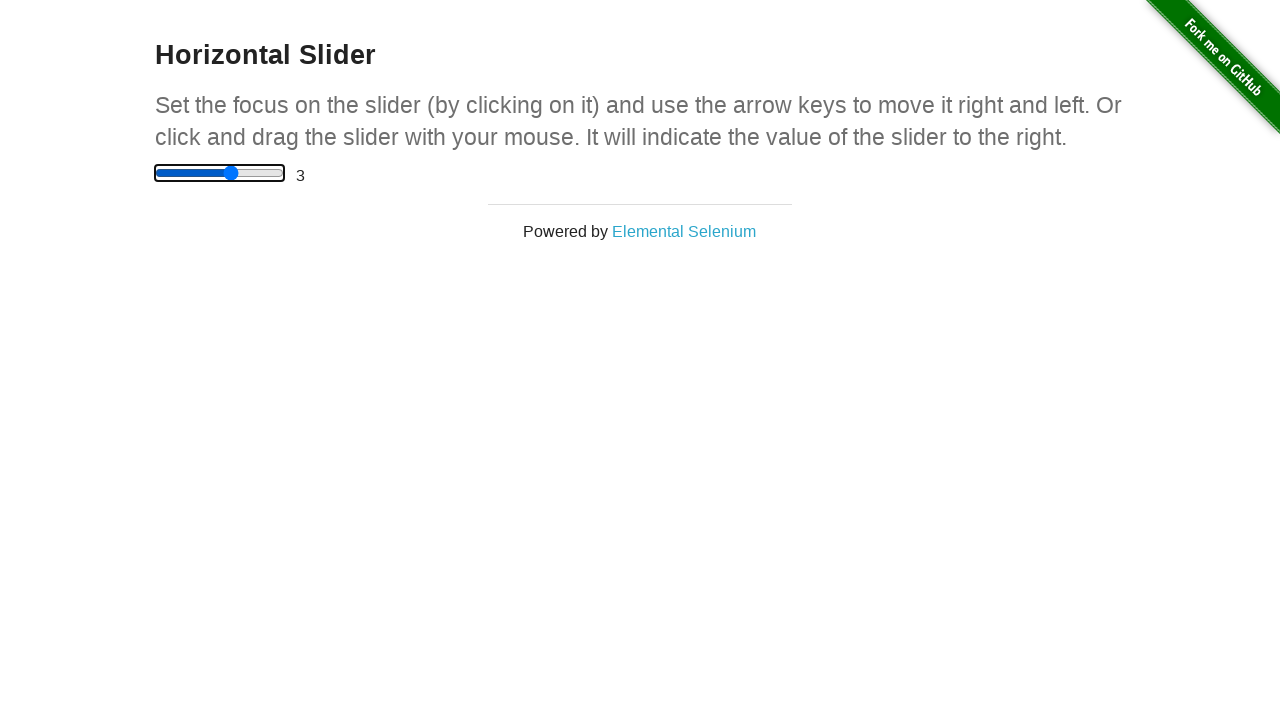

Slider value changed after moving forward
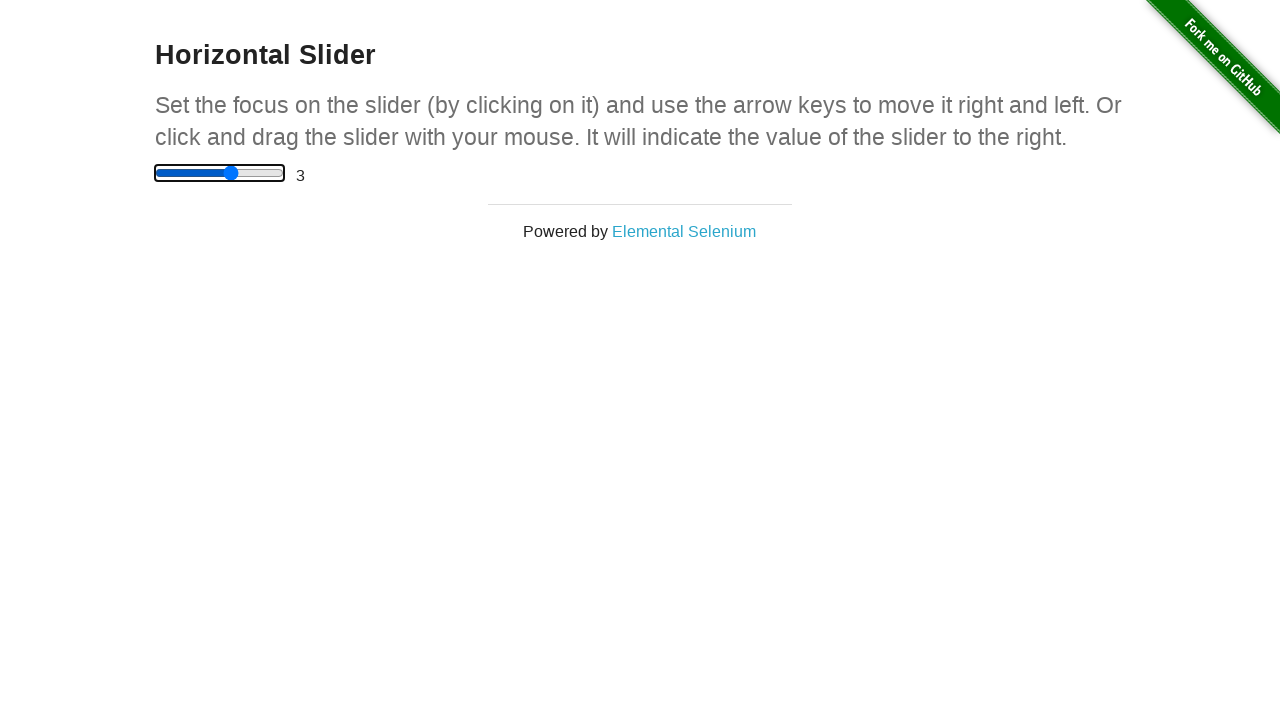

Retrieved slider value after forward movement: 3
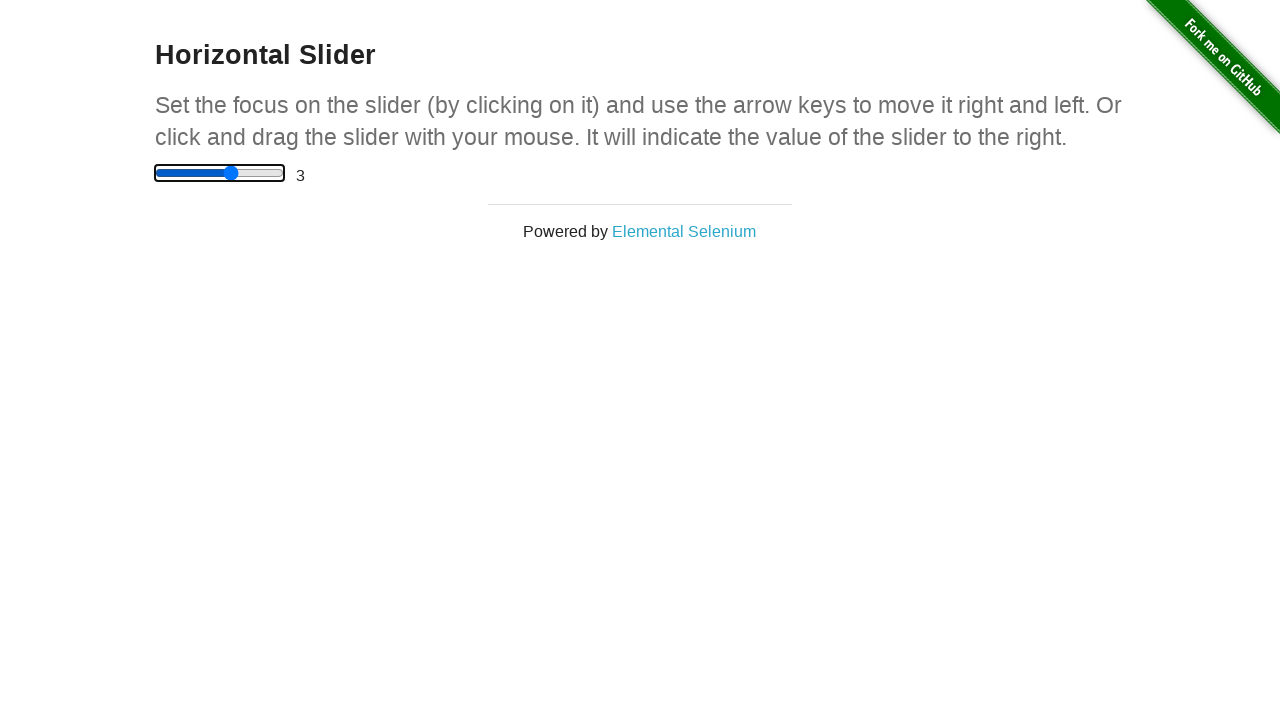

Pressed ArrowLeft key to move slider backward on input[type='range']
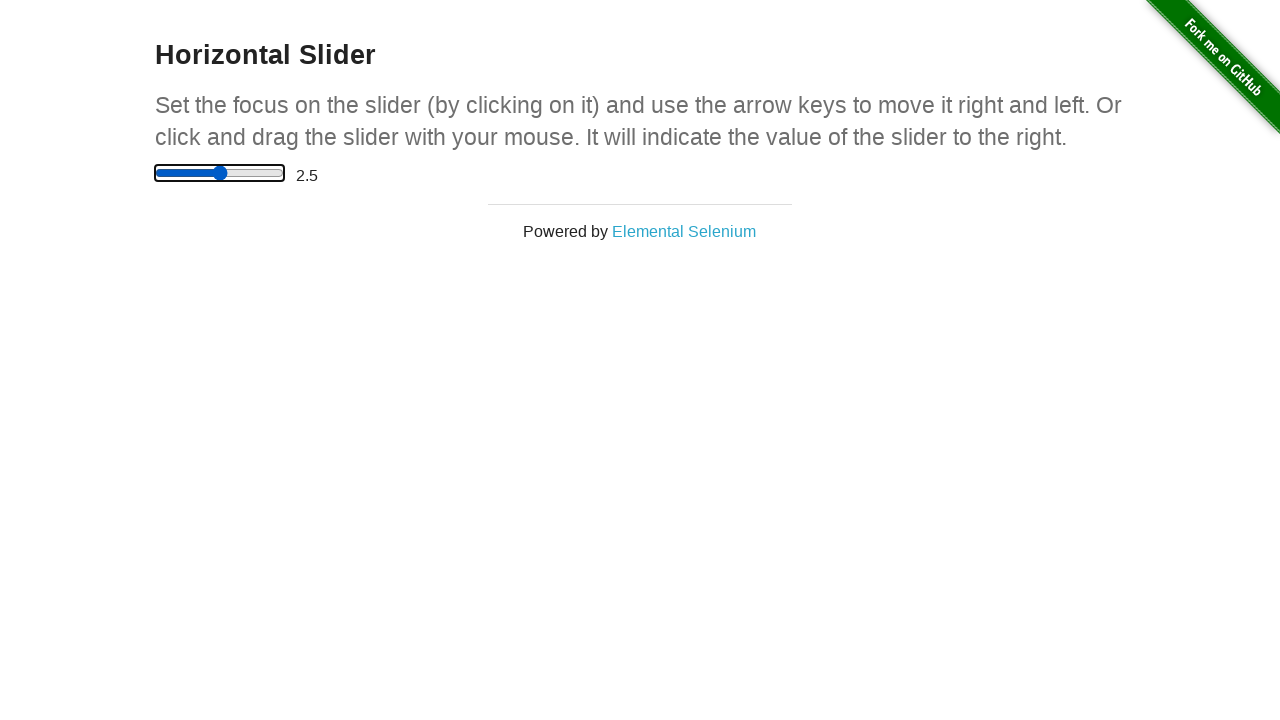

Slider value changed after moving backward
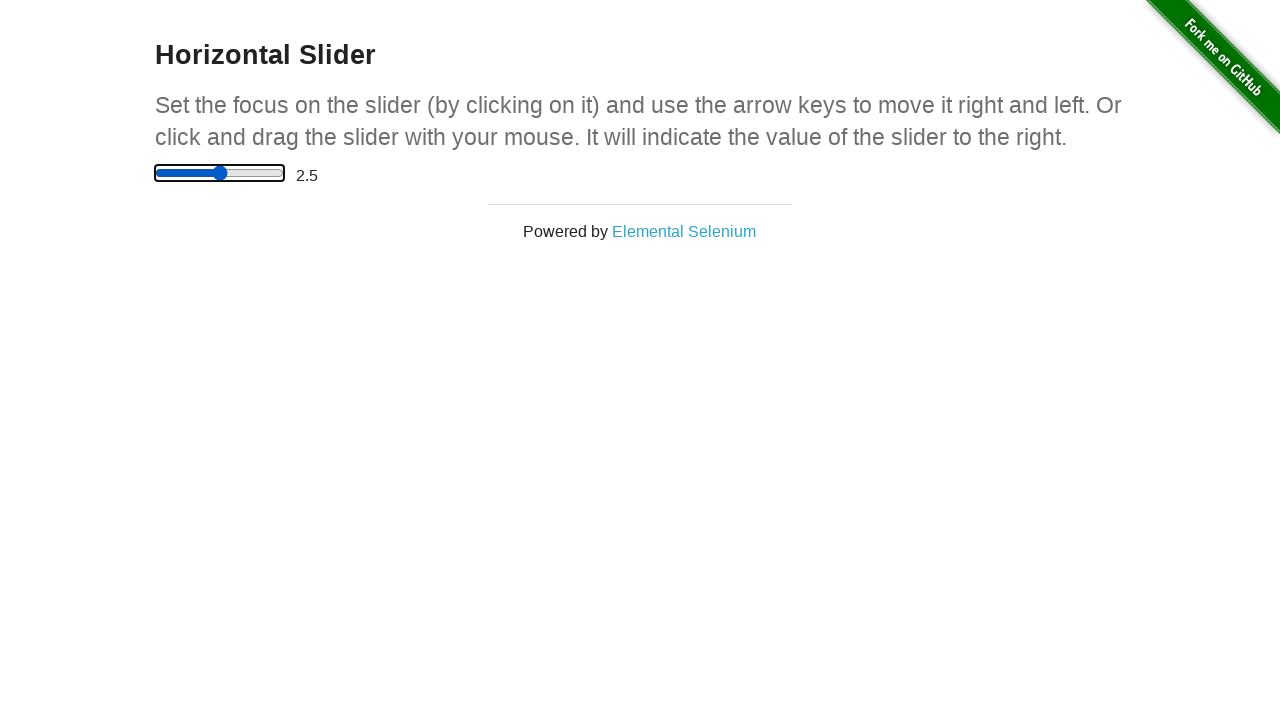

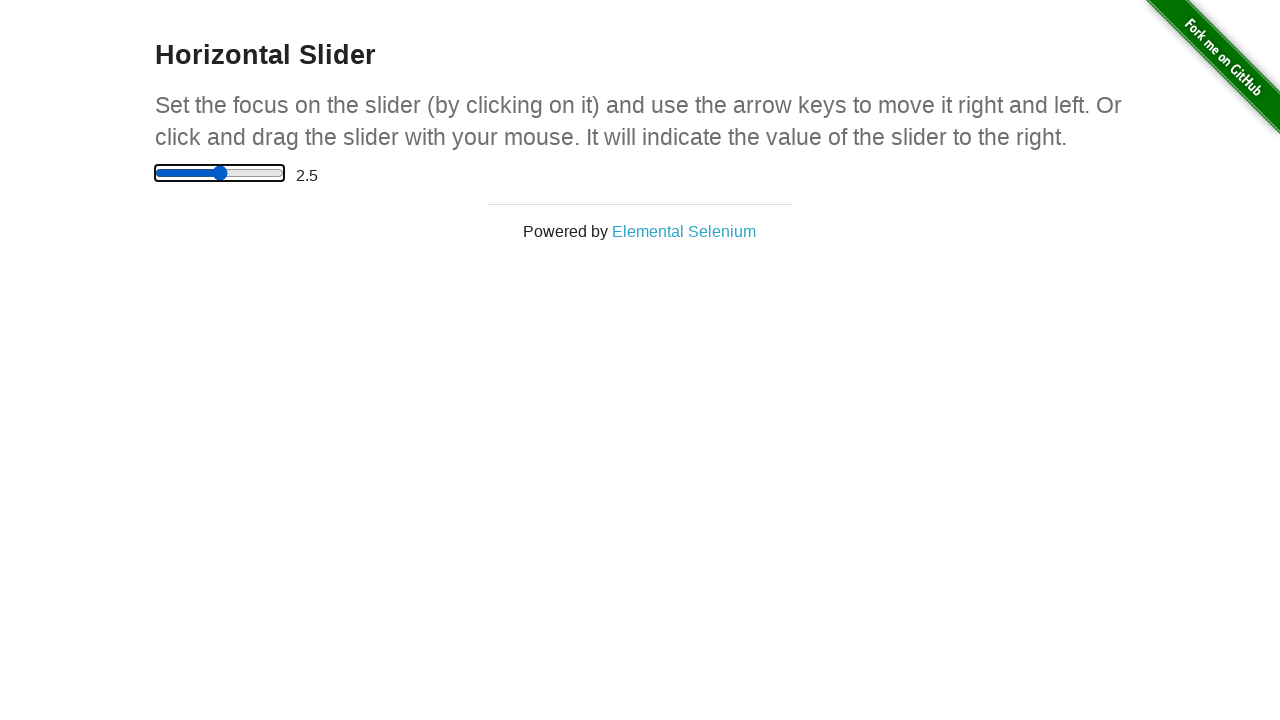